Tests modal dialog functionality by navigating to the modal page, opening a modal, and then closing it

Starting URL: https://formy-project.herokuapp.com/

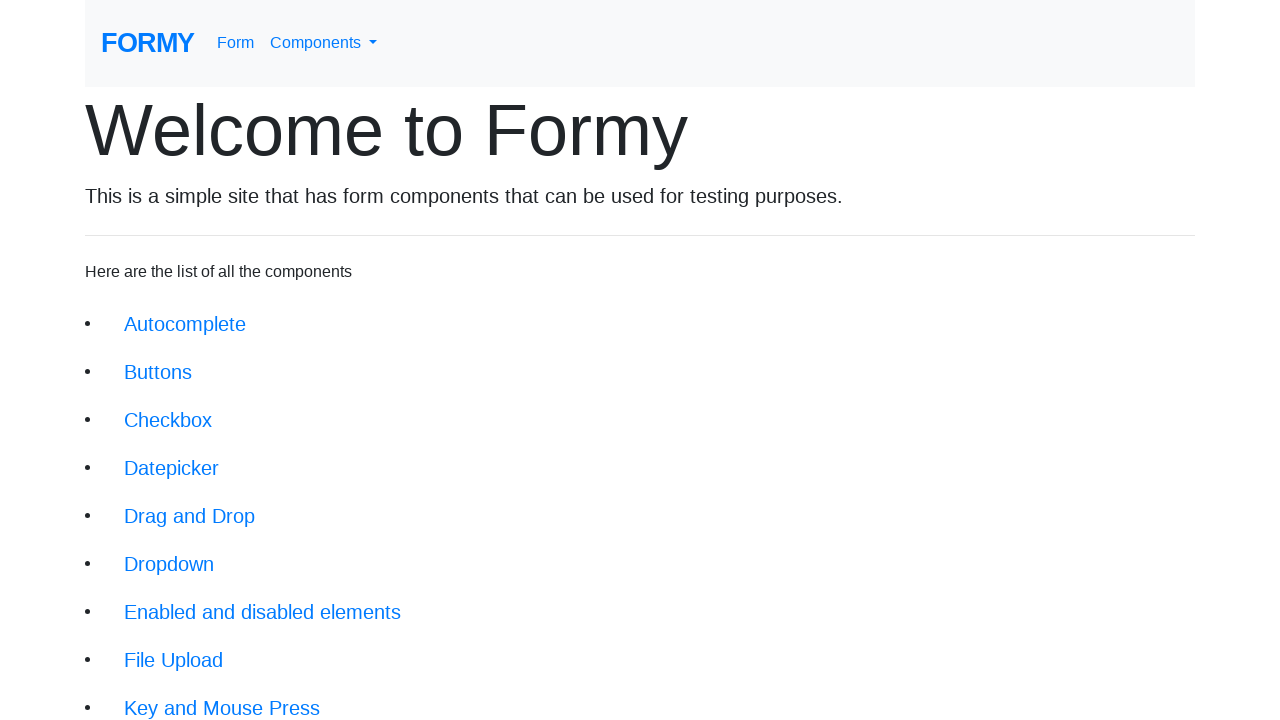

Clicked on the modal link in the navigation menu (10th item) at (151, 504) on xpath=/html/body/div/div/li[10]/a
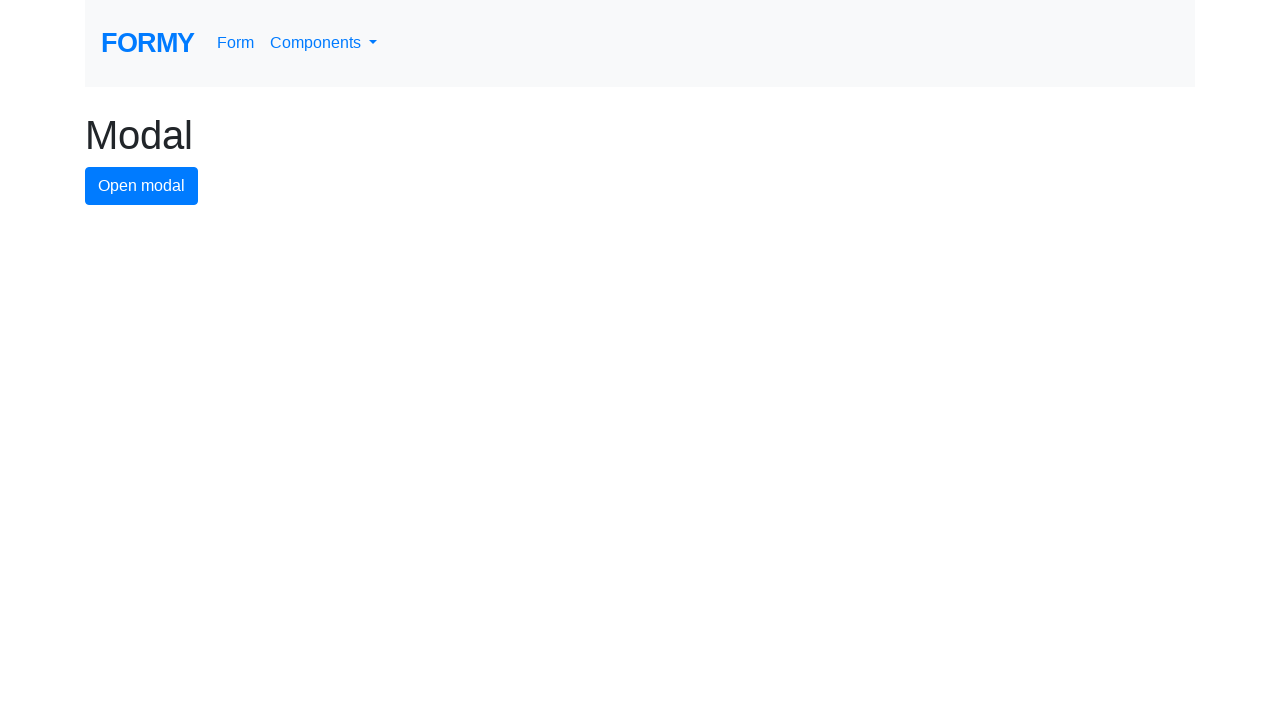

Modal button selector appeared on page
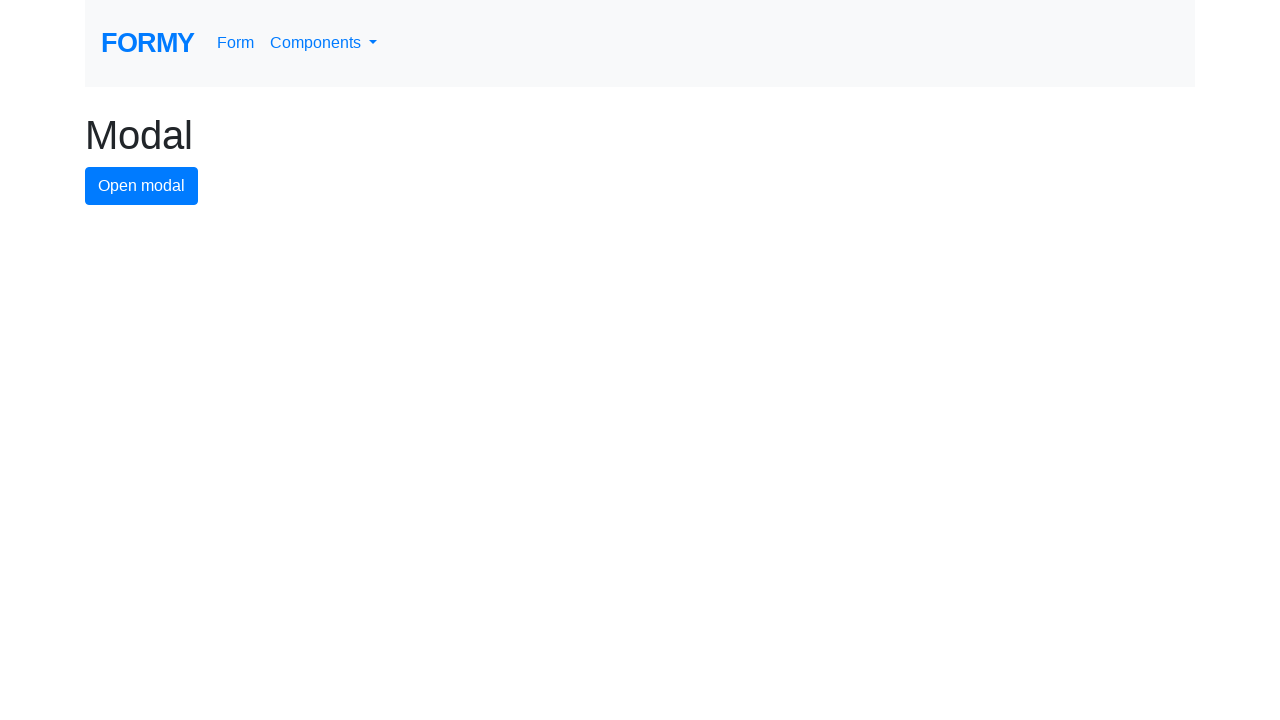

Clicked the modal button to open the modal dialog at (142, 186) on #modal-button
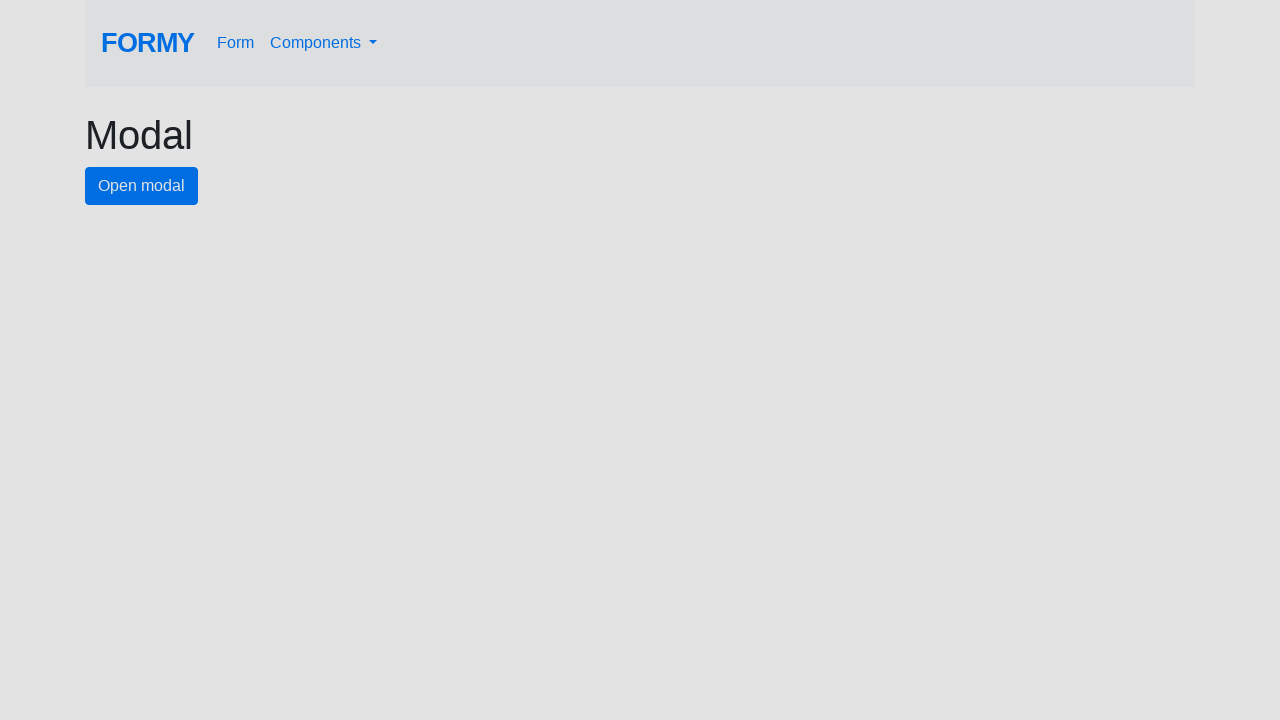

Modal dialog appeared with close button visible
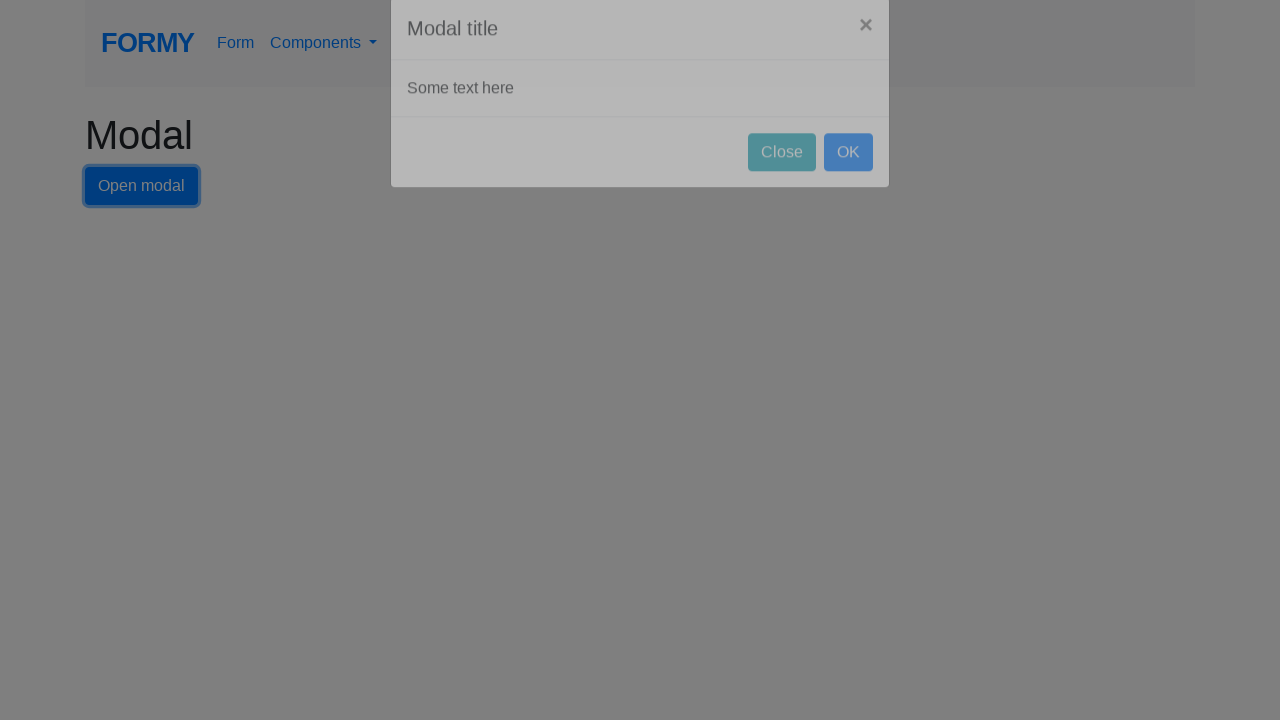

Clicked the close button to dismiss the modal dialog at (782, 184) on #close-button
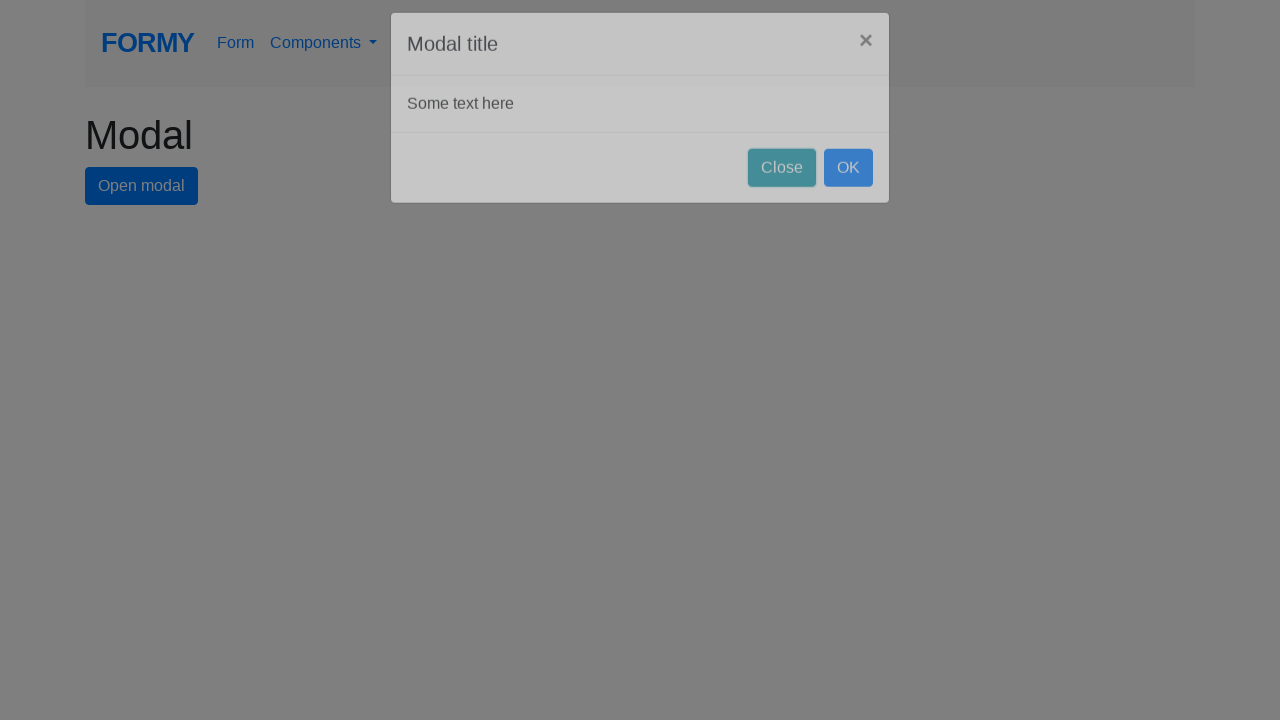

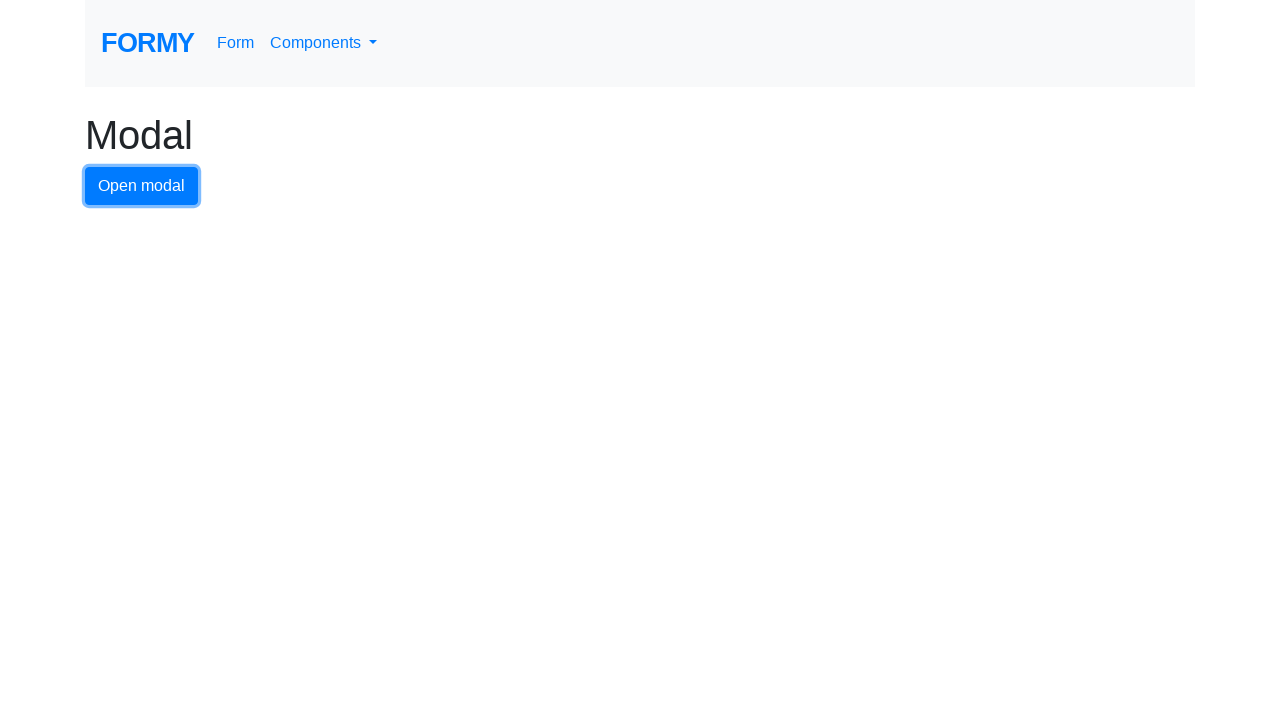